Tests drag and drop functionality within an iframe by dragging a draggable element and dropping it onto a droppable element

Starting URL: https://jqueryui.com/droppable/

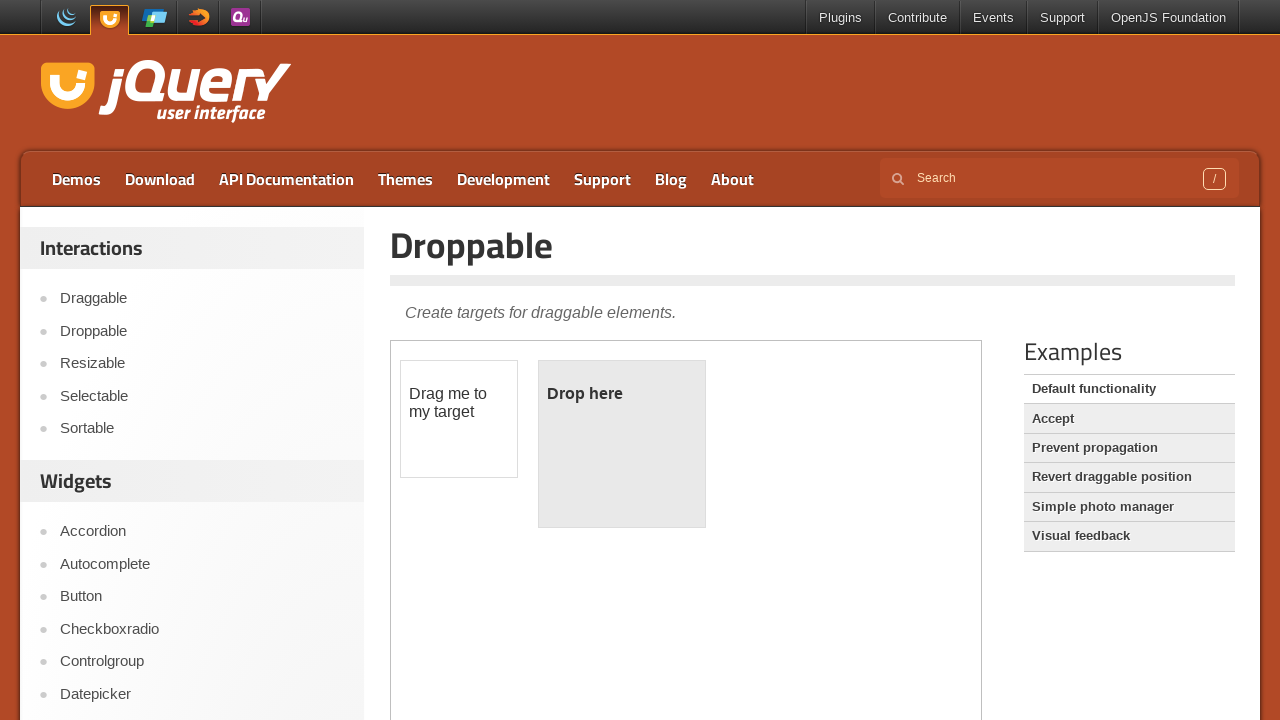

Navigated to jQuery UI droppable demo page
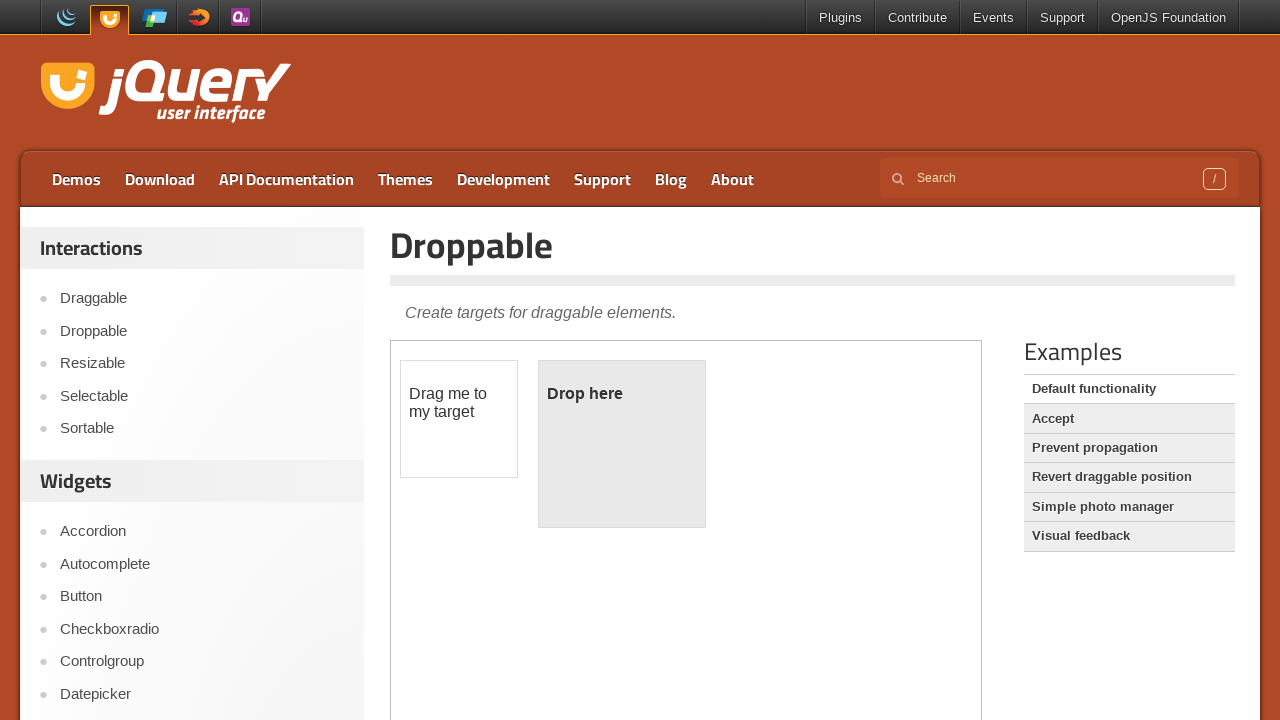

Located demo iframe
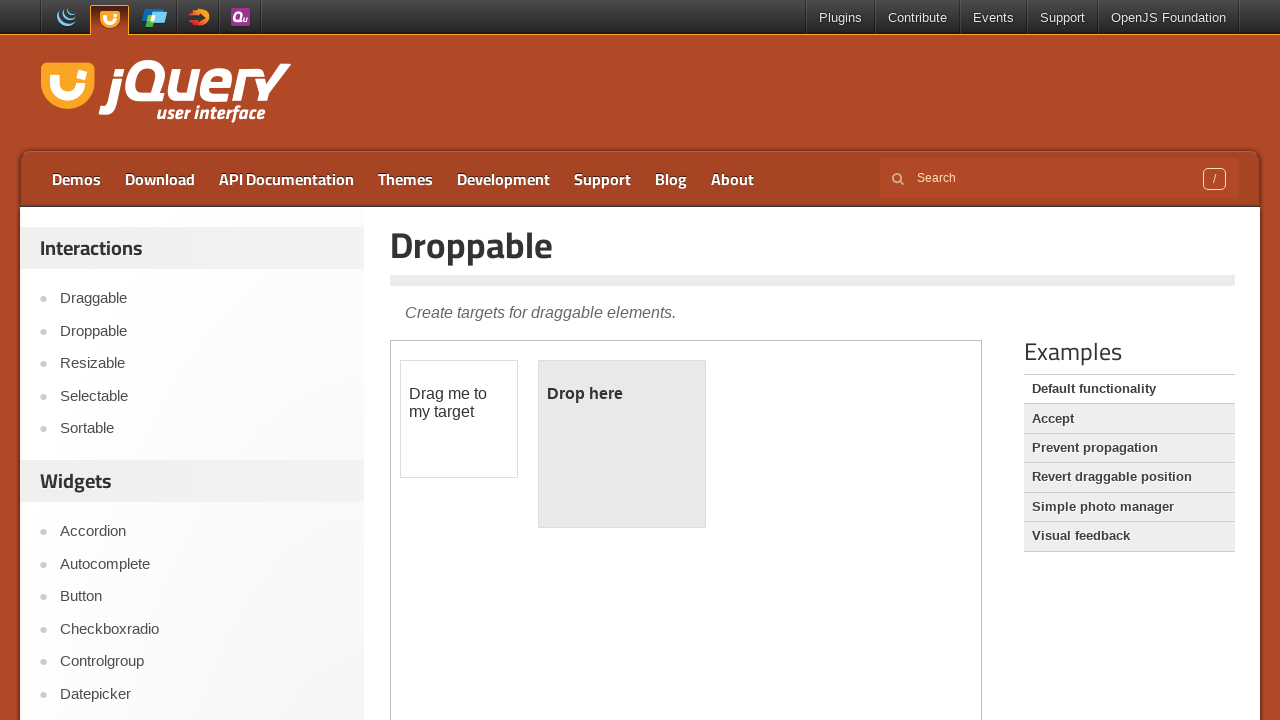

Located draggable element
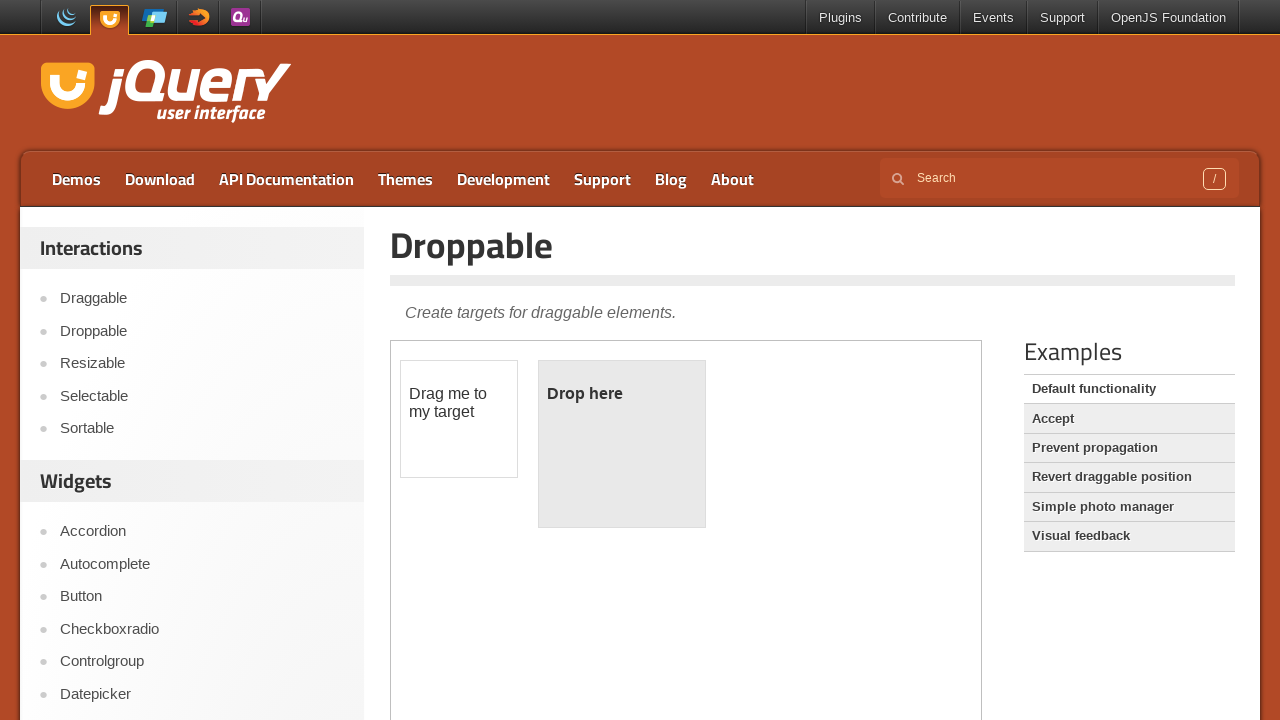

Located droppable element
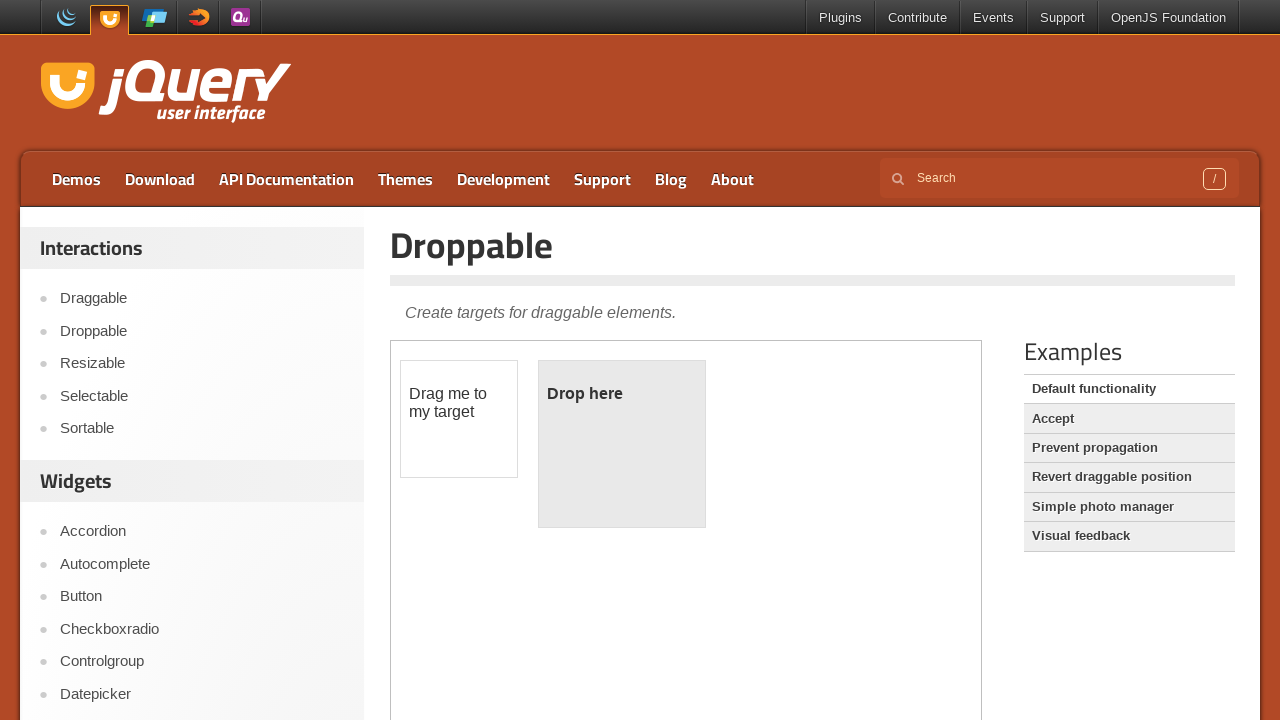

Dragged draggable element and dropped it onto droppable element at (622, 444)
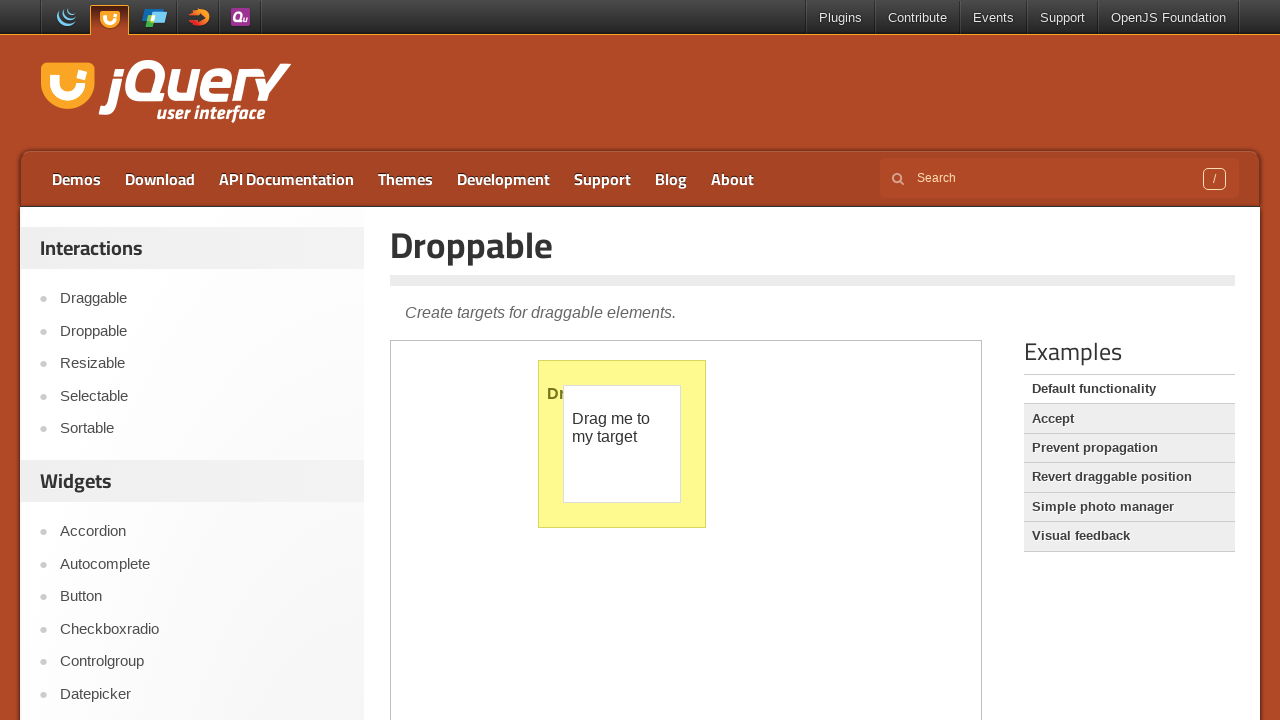

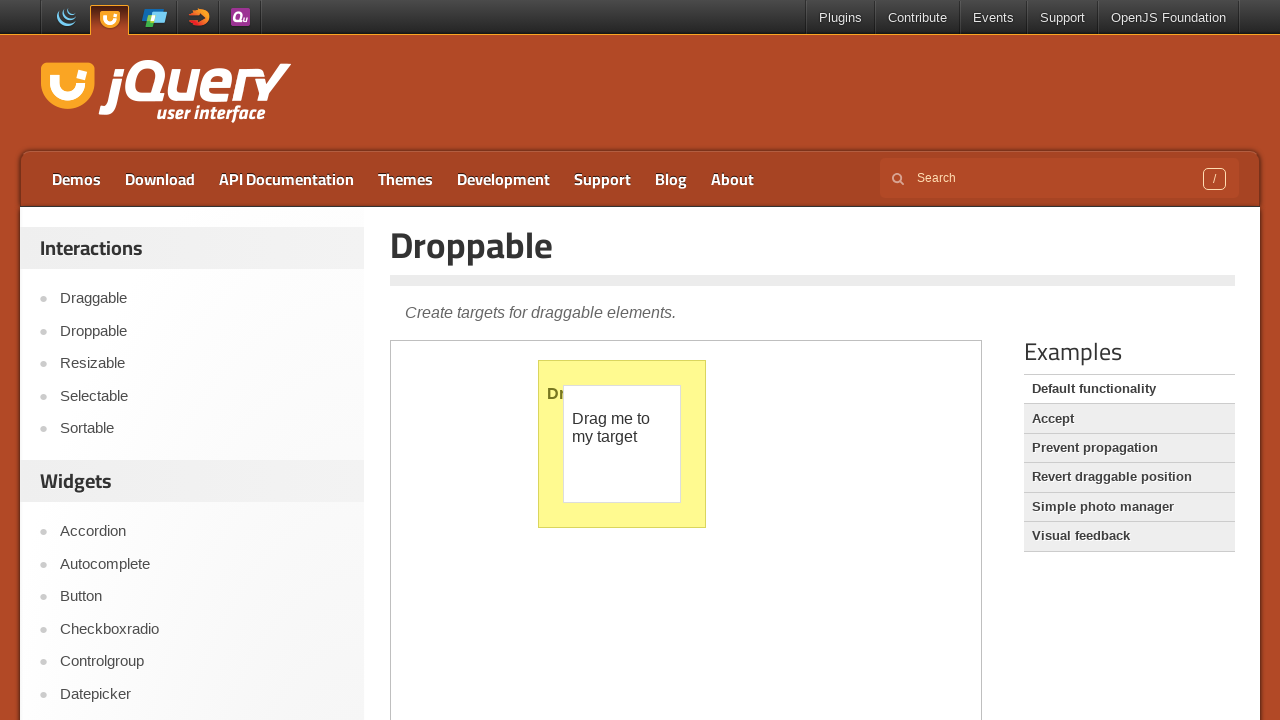